Tests that the counter displays the correct number of todo items

Starting URL: https://demo.playwright.dev/todomvc

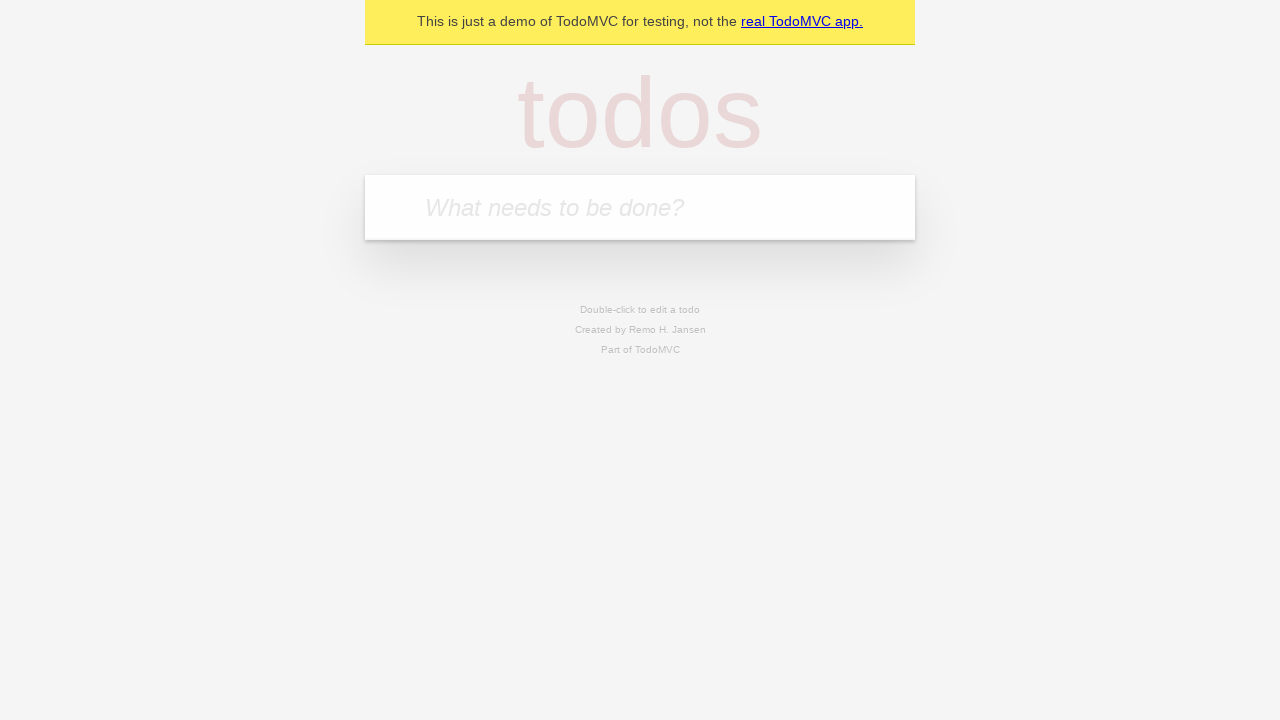

Navigated to TodoMVC demo page
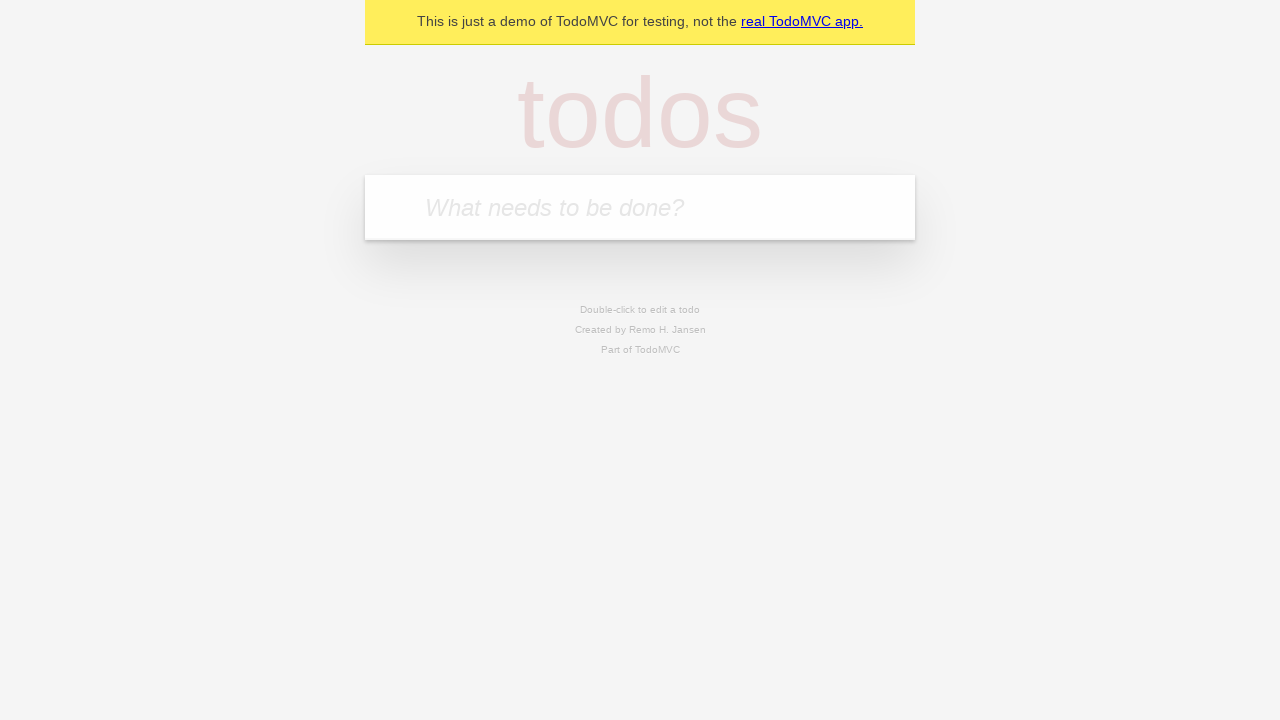

Filled first todo input with 'buy some cheese' on .new-todo
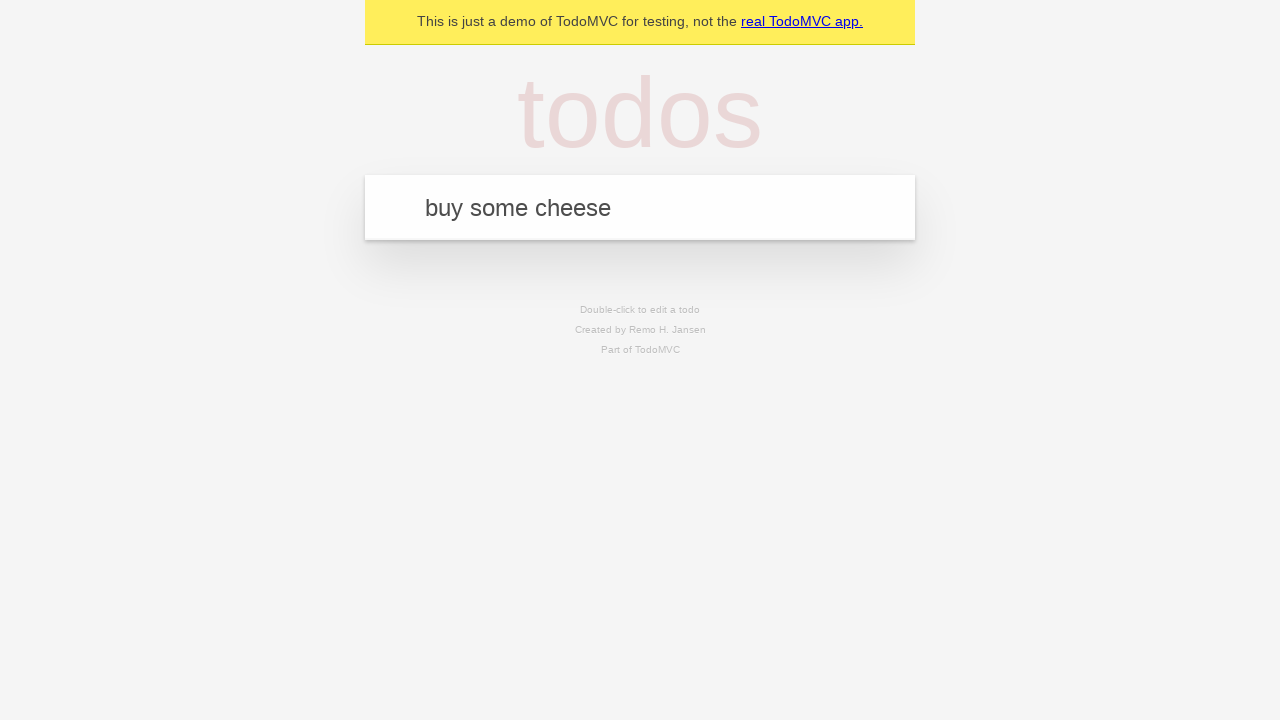

Pressed Enter to add first todo item on .new-todo
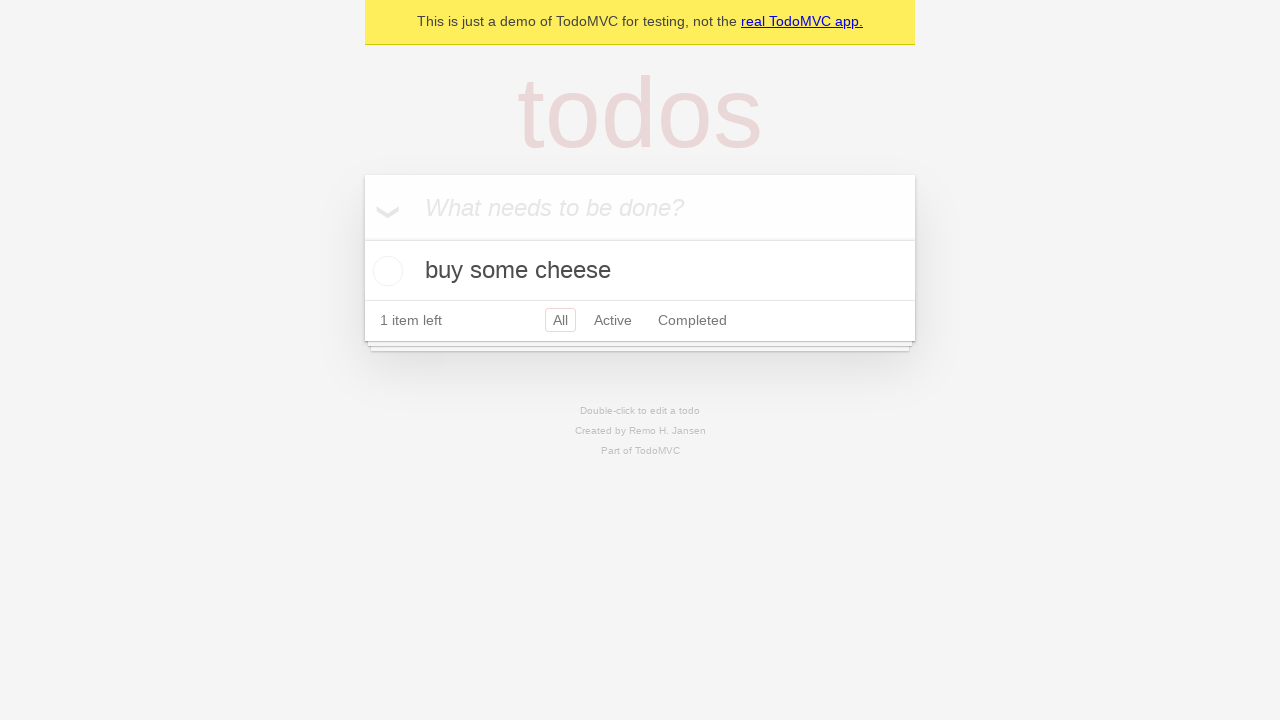

Todo counter appeared after adding first item
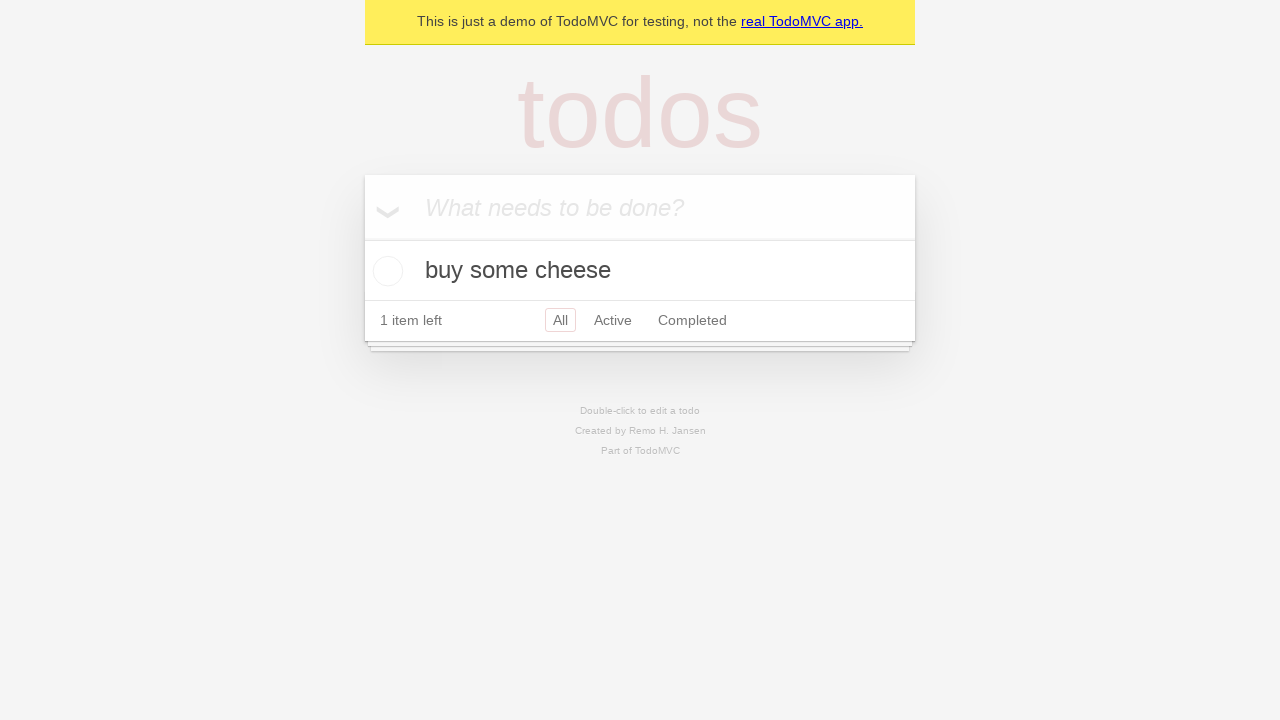

Filled second todo input with 'feed the cat' on .new-todo
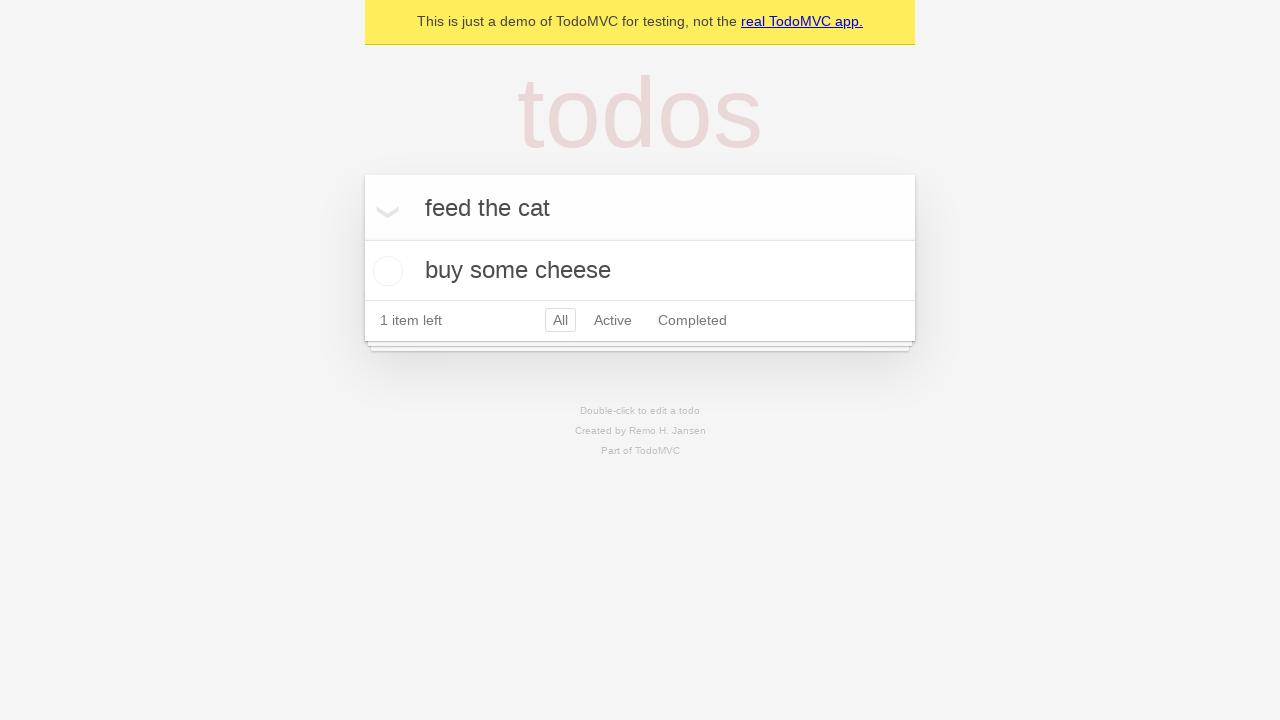

Pressed Enter to add second todo item on .new-todo
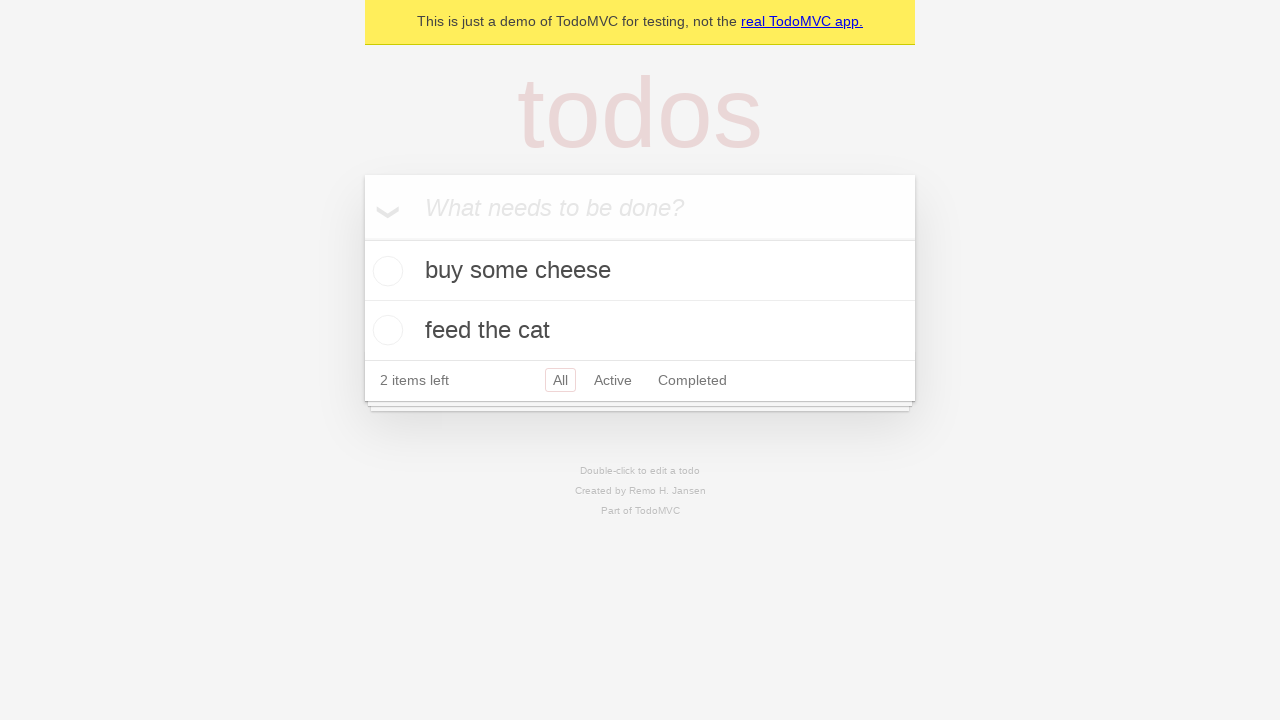

Second todo item appeared in list, counter now displays 2 items
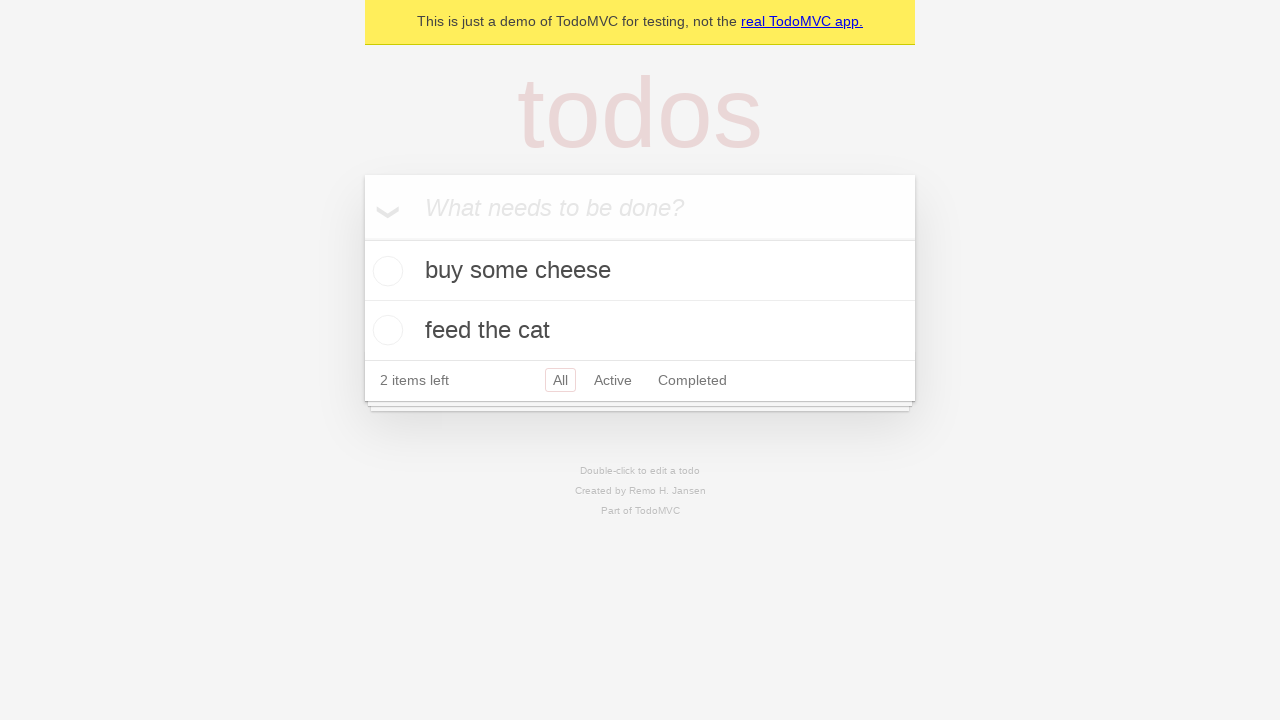

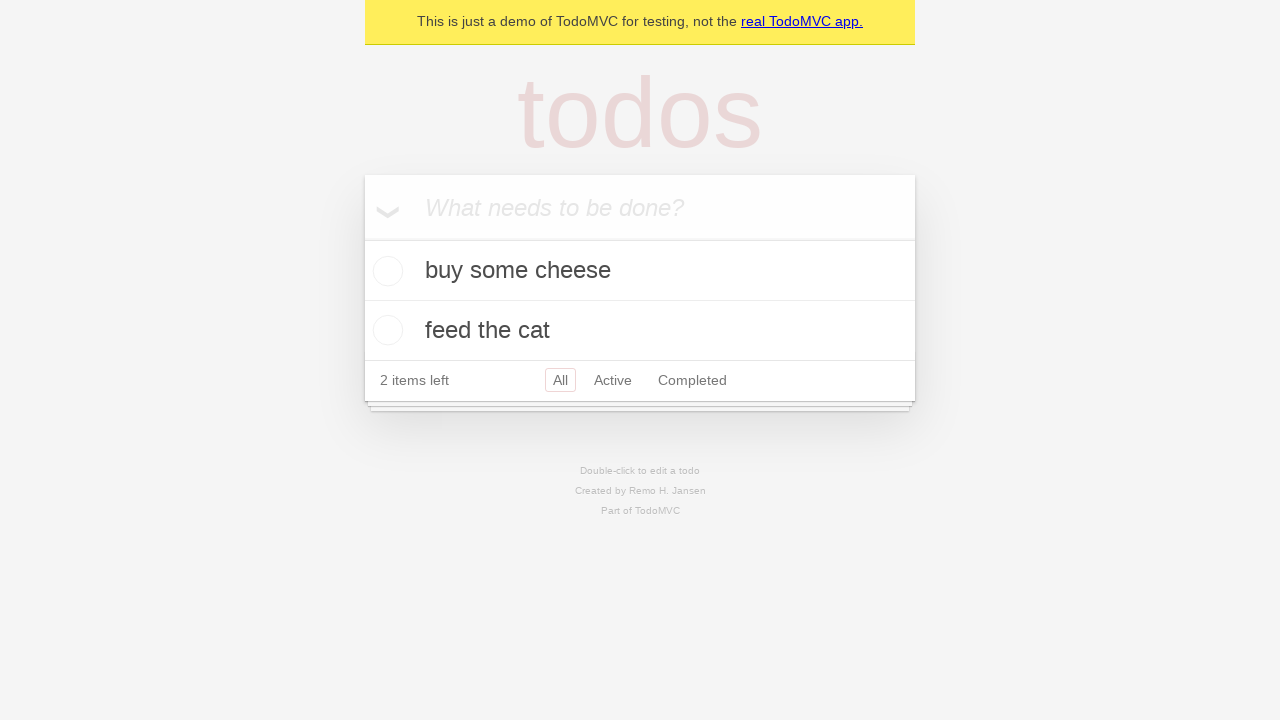